Tests closing the modal and then reopening it using the restart button

Starting URL: https://the-internet.herokuapp.com/entry_ad

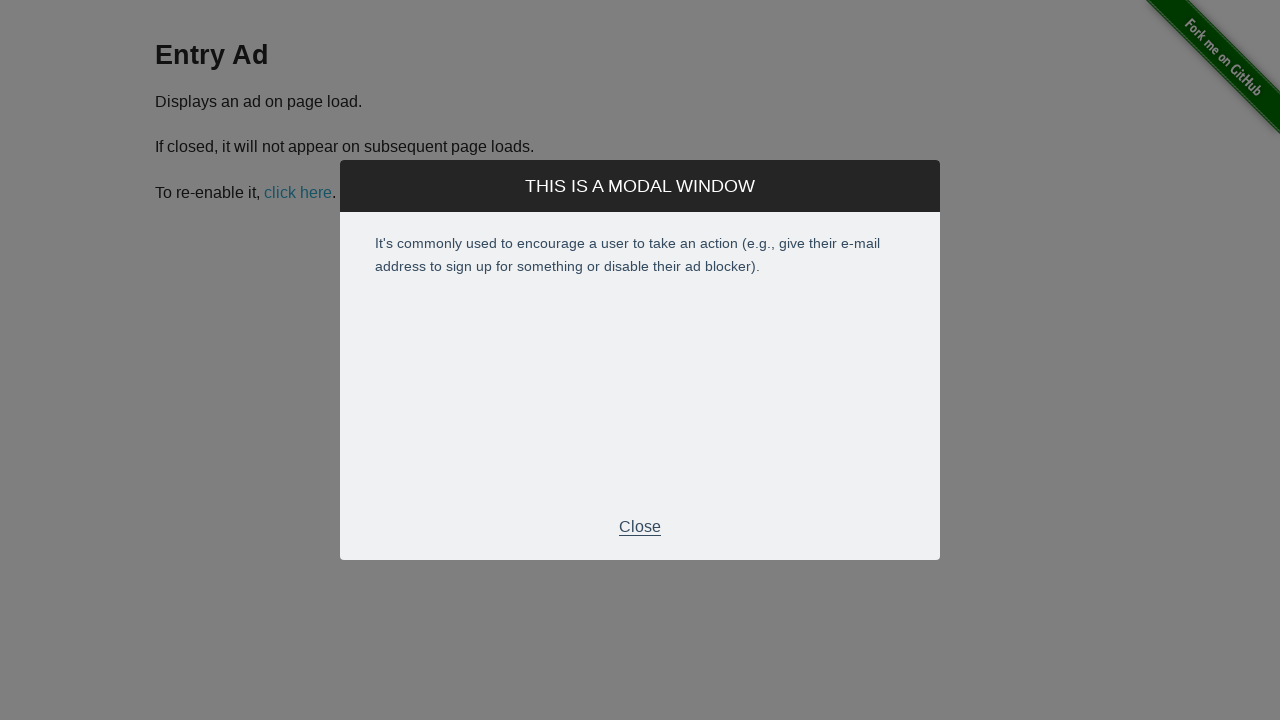

Waited for modal to become visible
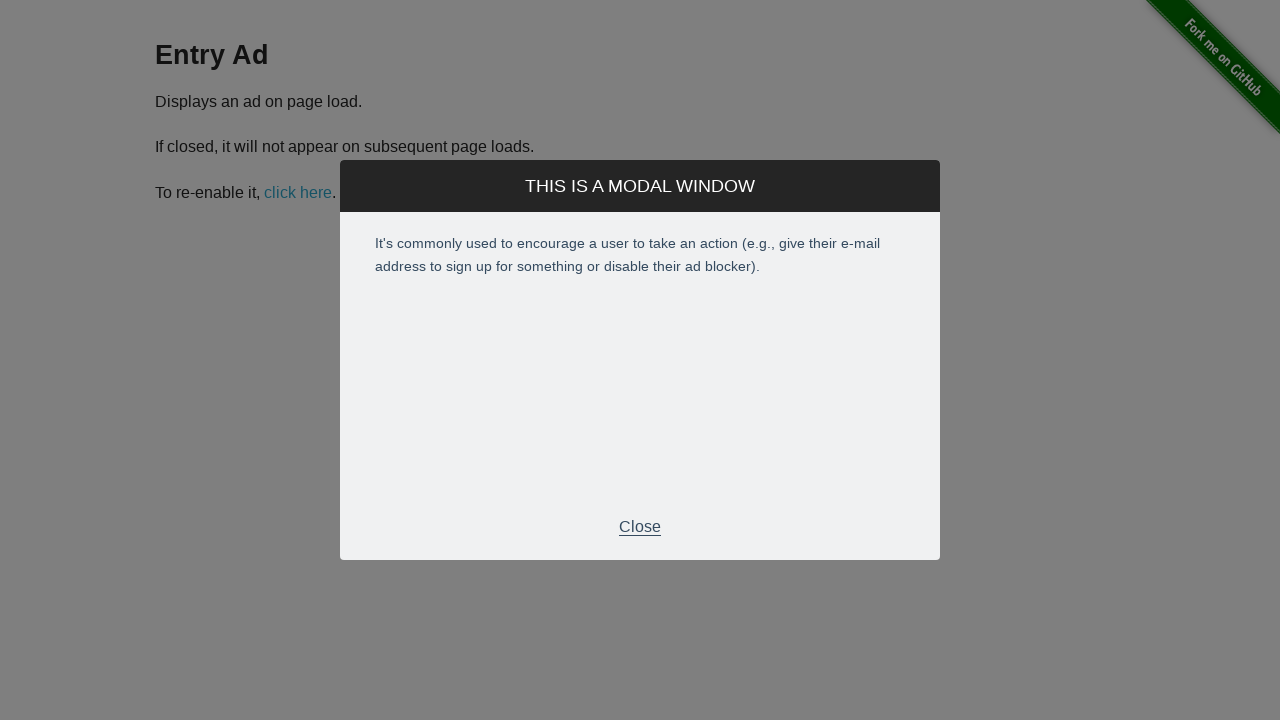

Clicked close button in modal footer at (640, 527) on .modal-footer
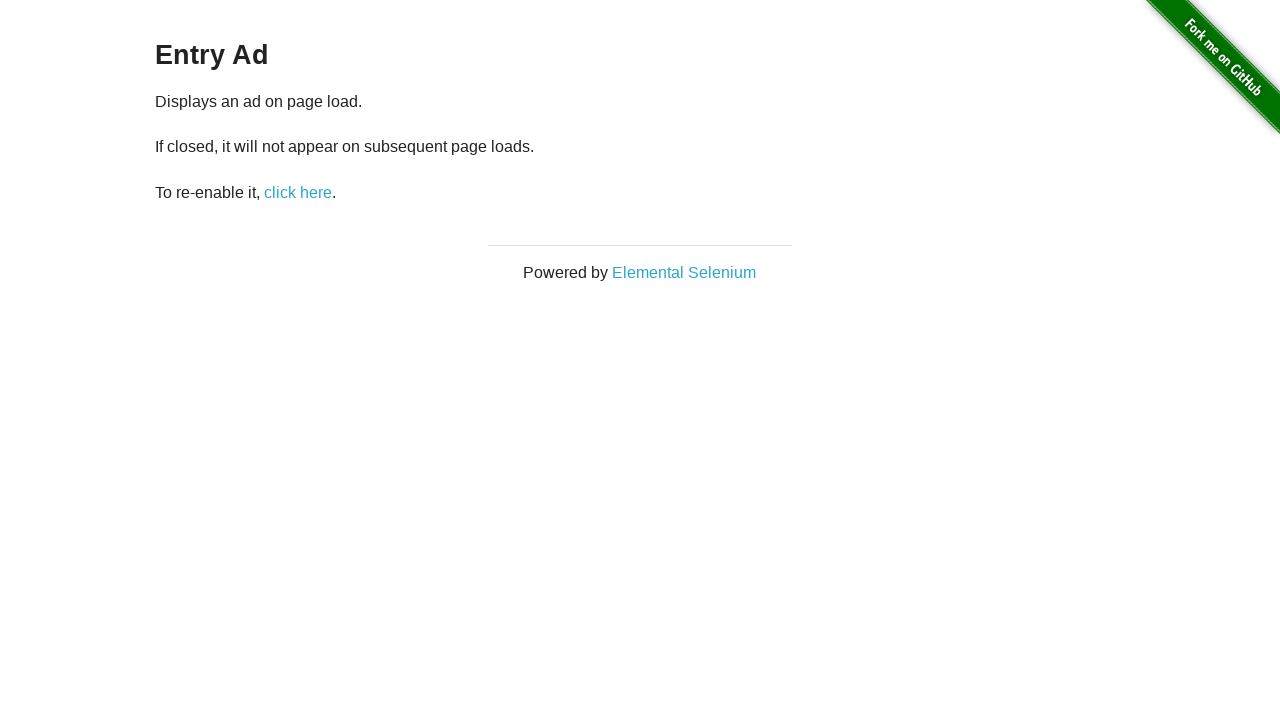

Clicked restart ad button at (298, 192) on #restart-ad
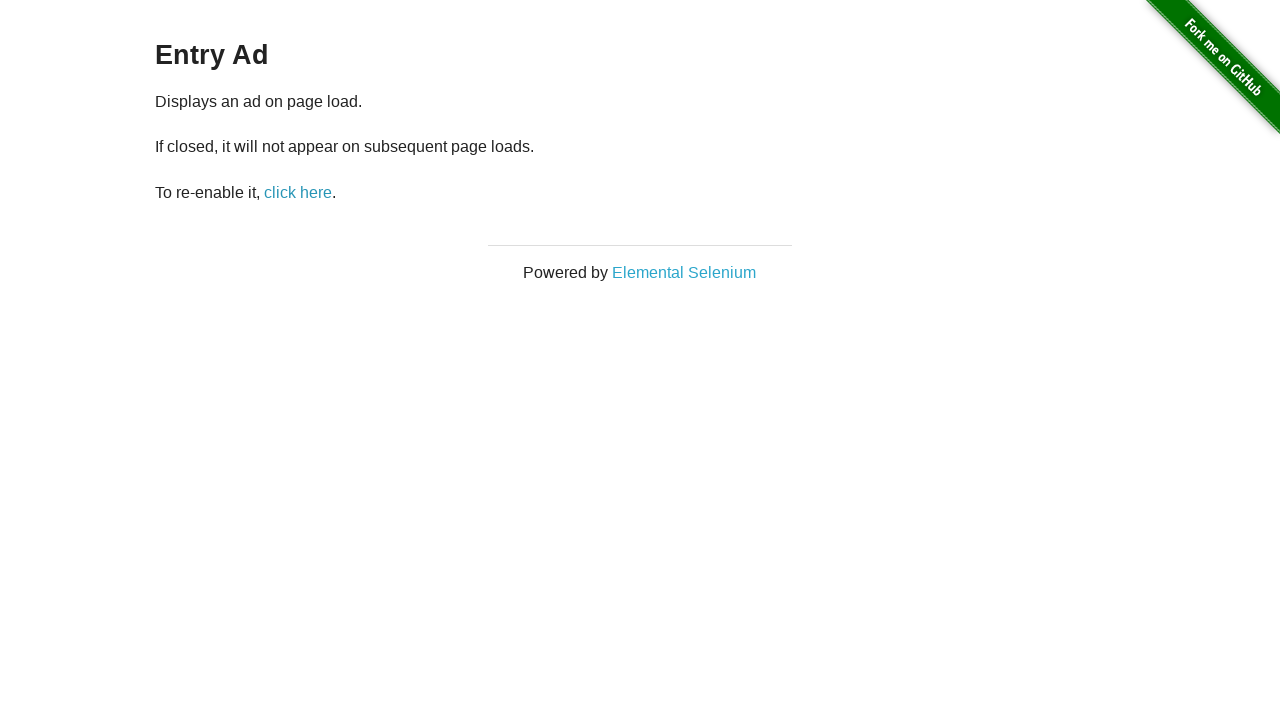

Waited for modal to become visible again after restart
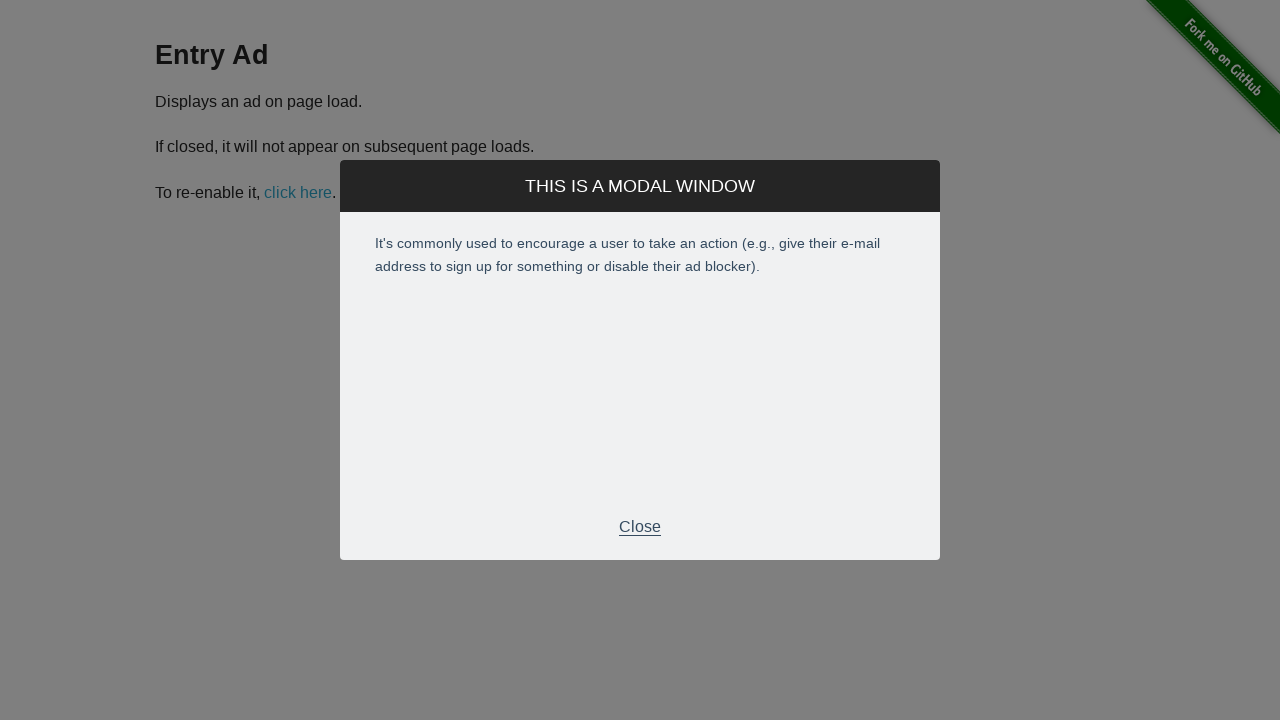

Verified that modal is visible - AD successfully restarted
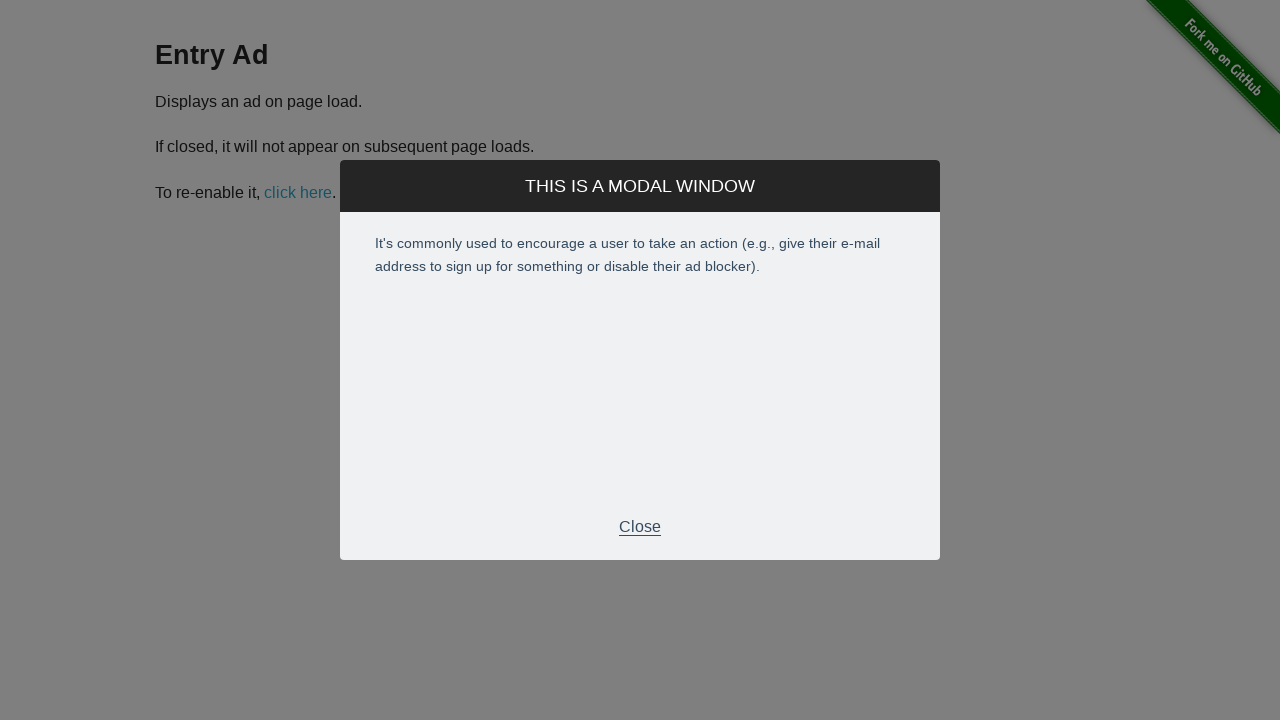

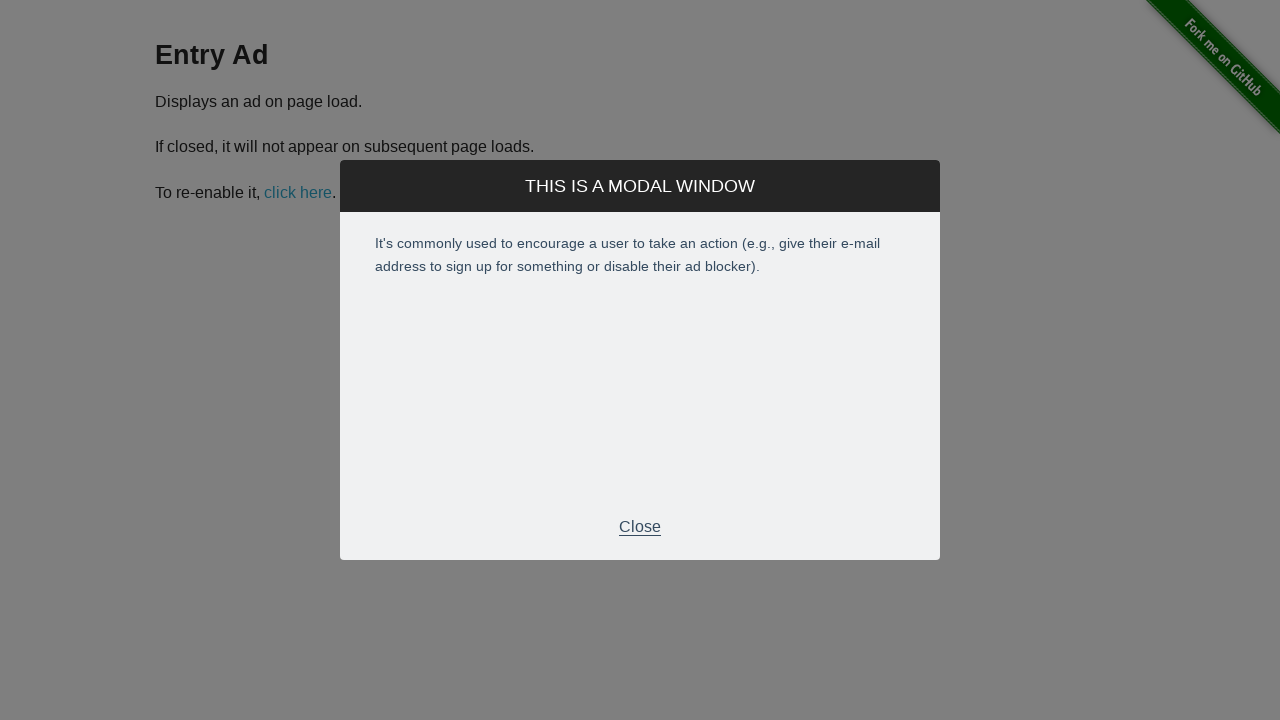